Tests the login form with multiple sets of invalid credentials to verify that appropriate error messages are displayed for failed login attempts on a training demo site

Starting URL: https://training-support.net/webelements/login-form

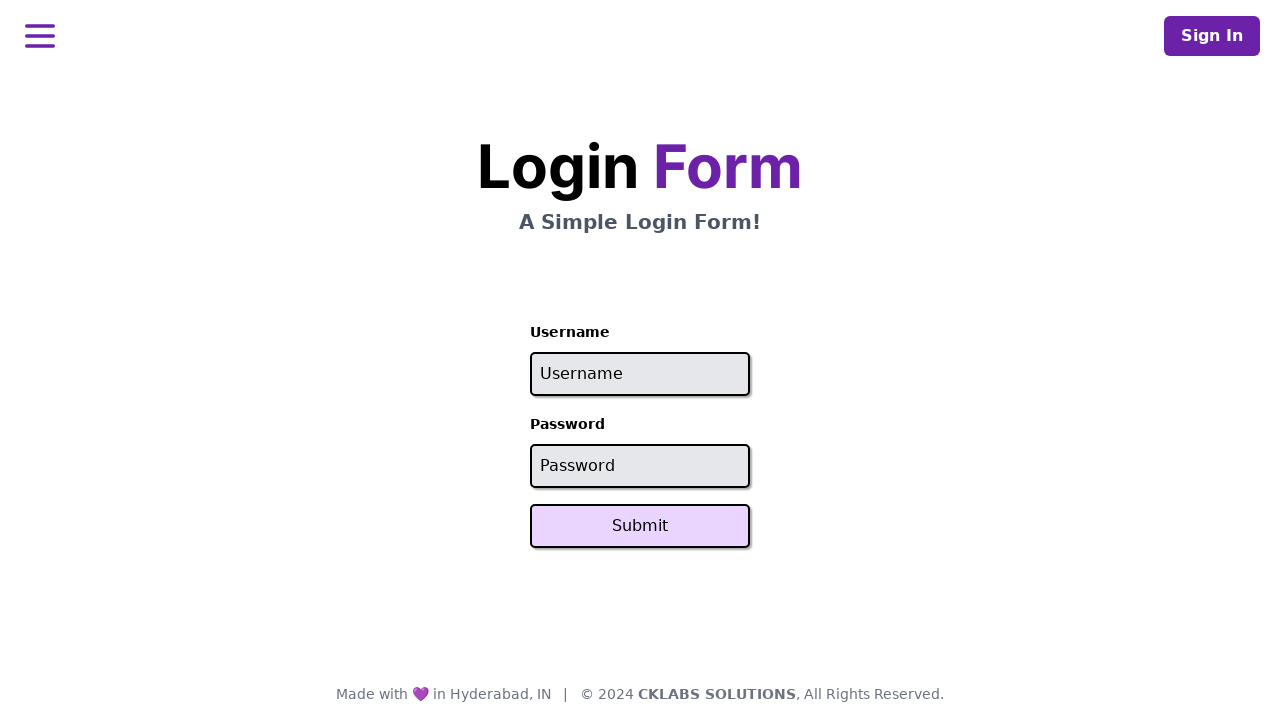

Reloaded page to reset login form
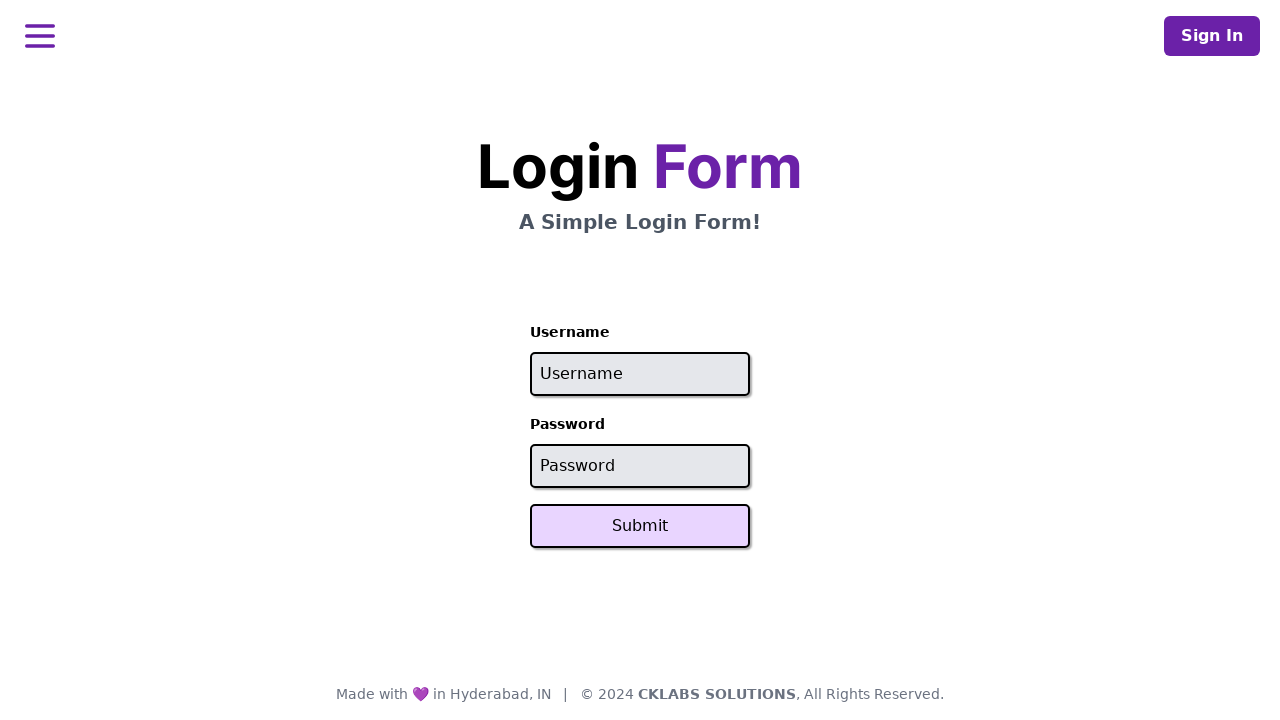

Submit button became visible and clickable
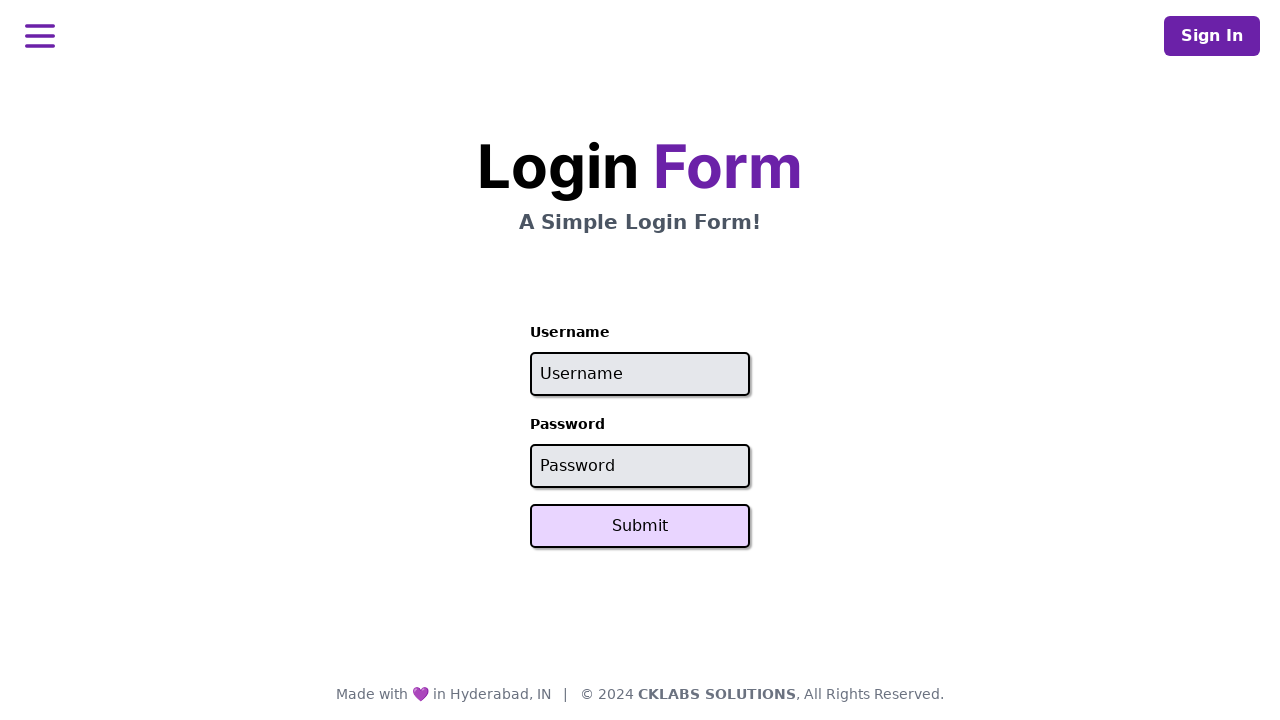

Cleared username field on #username
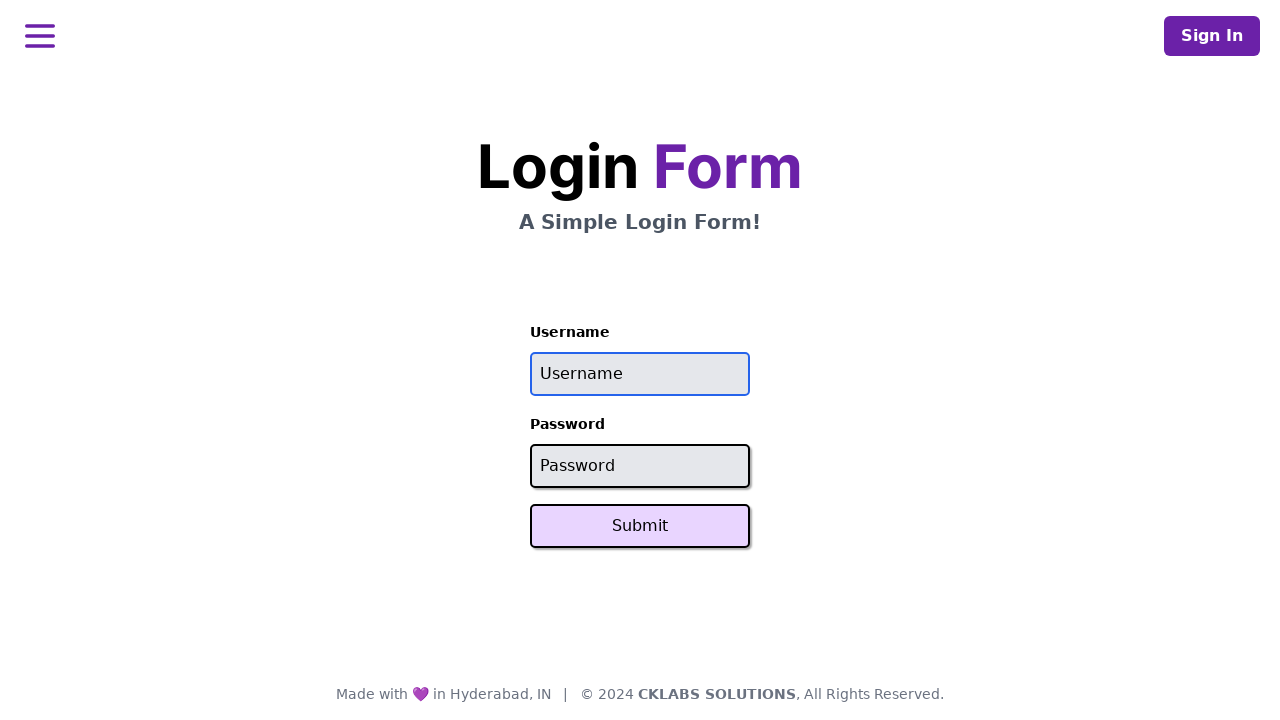

Filled username field with 'admin' on #username
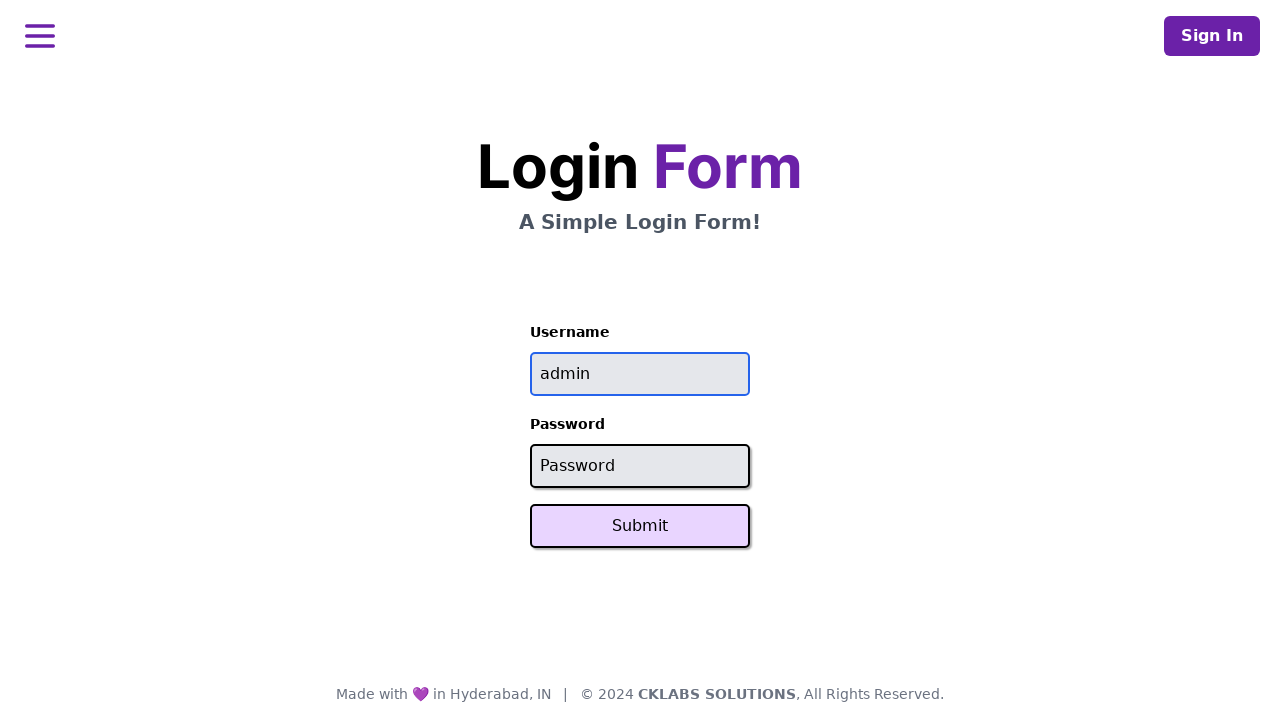

Cleared password field on #password
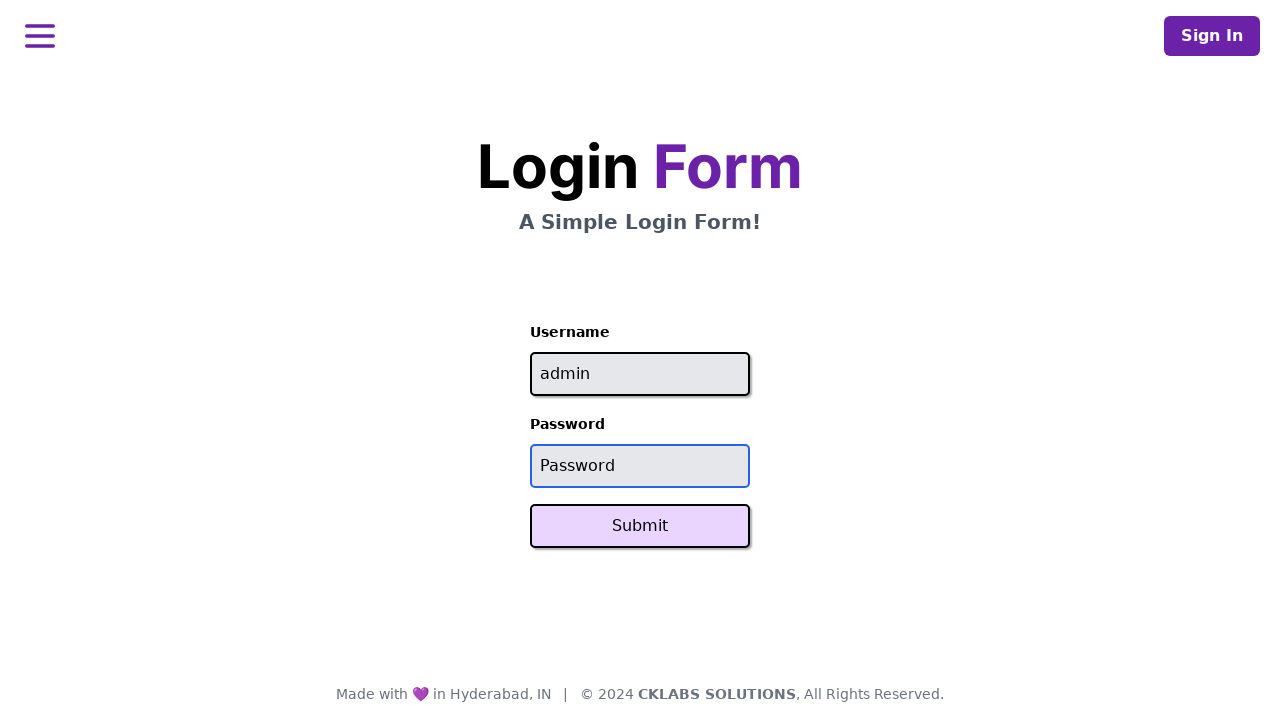

Filled password field with 'wrongPassword' on #password
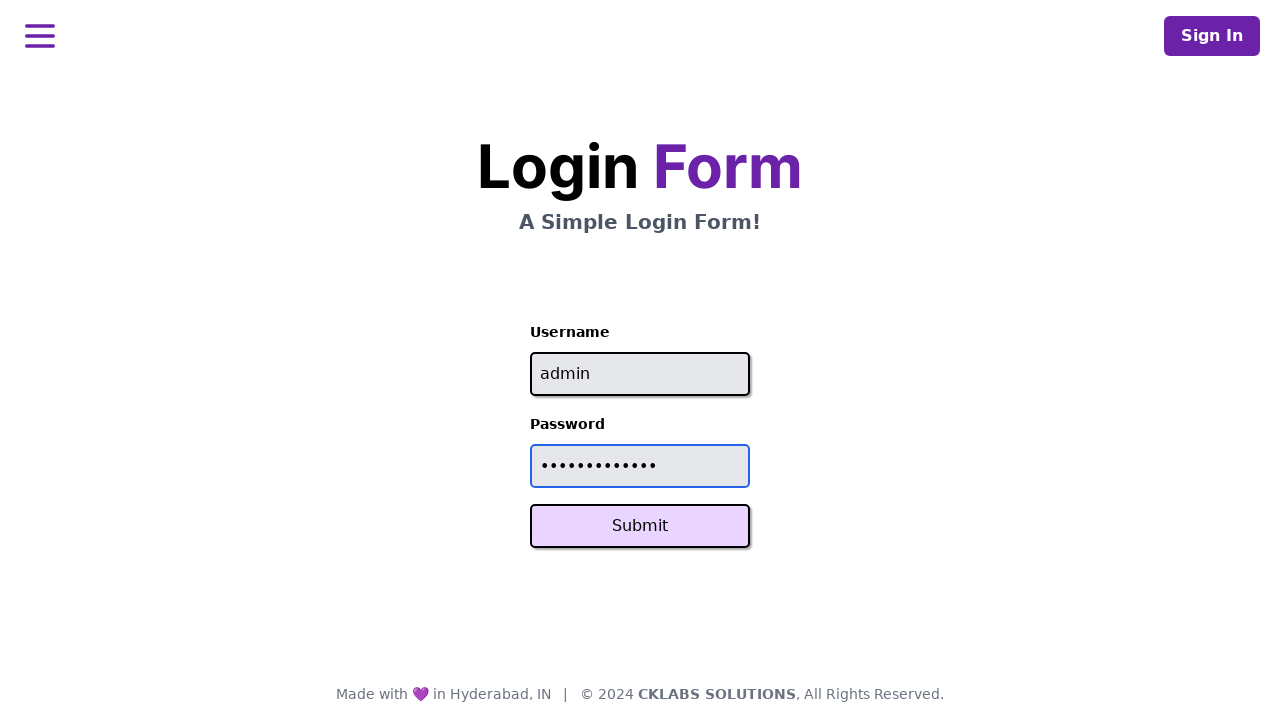

Clicked Submit button to attempt login at (640, 526) on xpath=//button[text()='Submit']
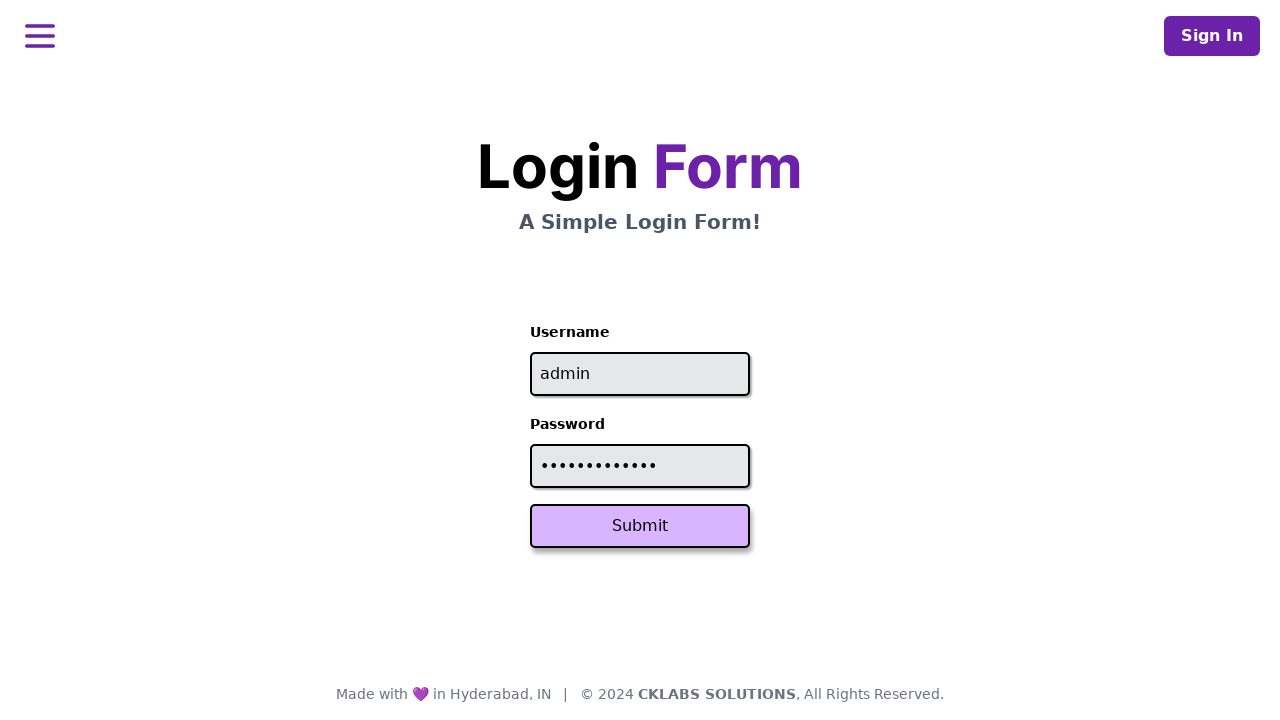

Extracted error message: 'Invalid credentials'
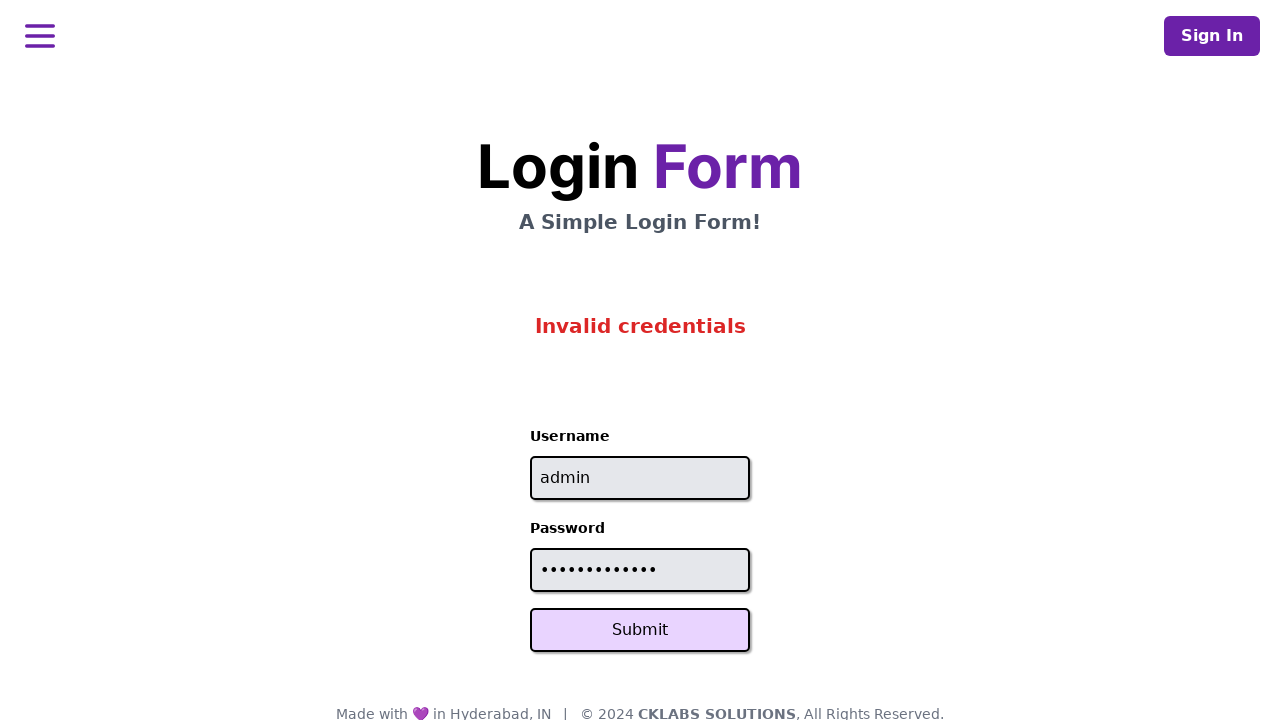

Verified error message matches expected: 'Invalid credentials'
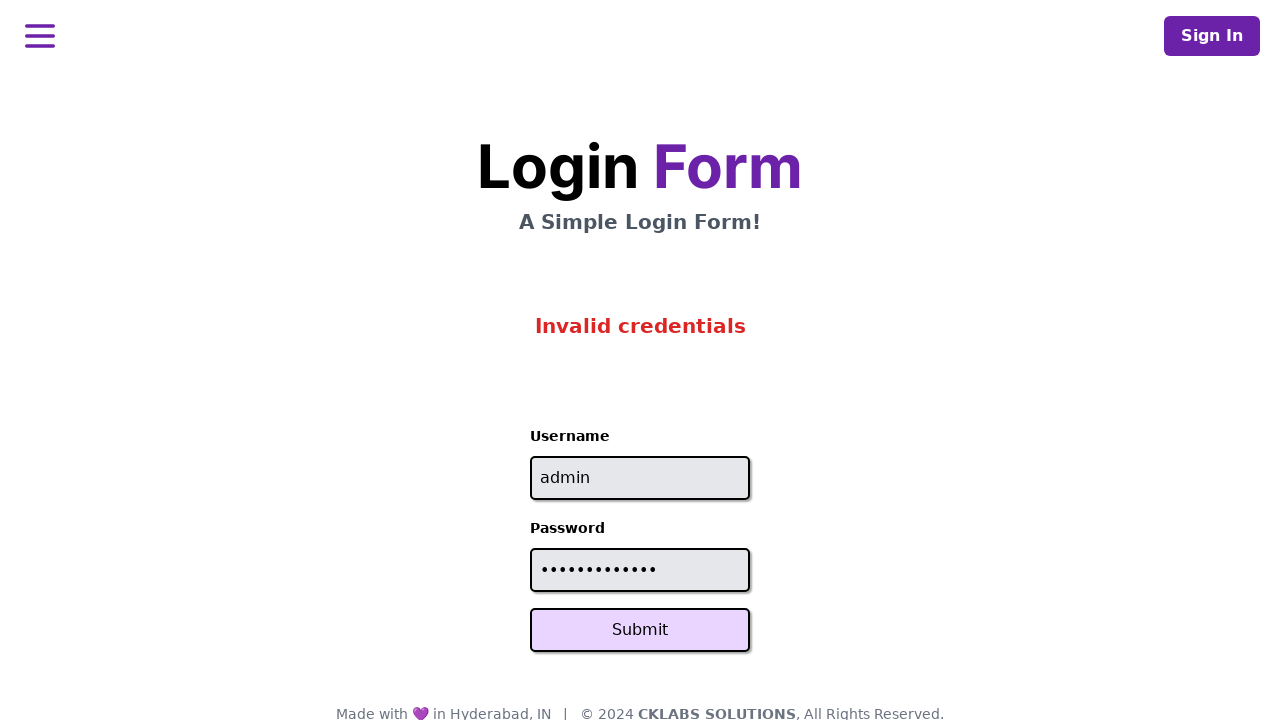

Reloaded page to reset login form
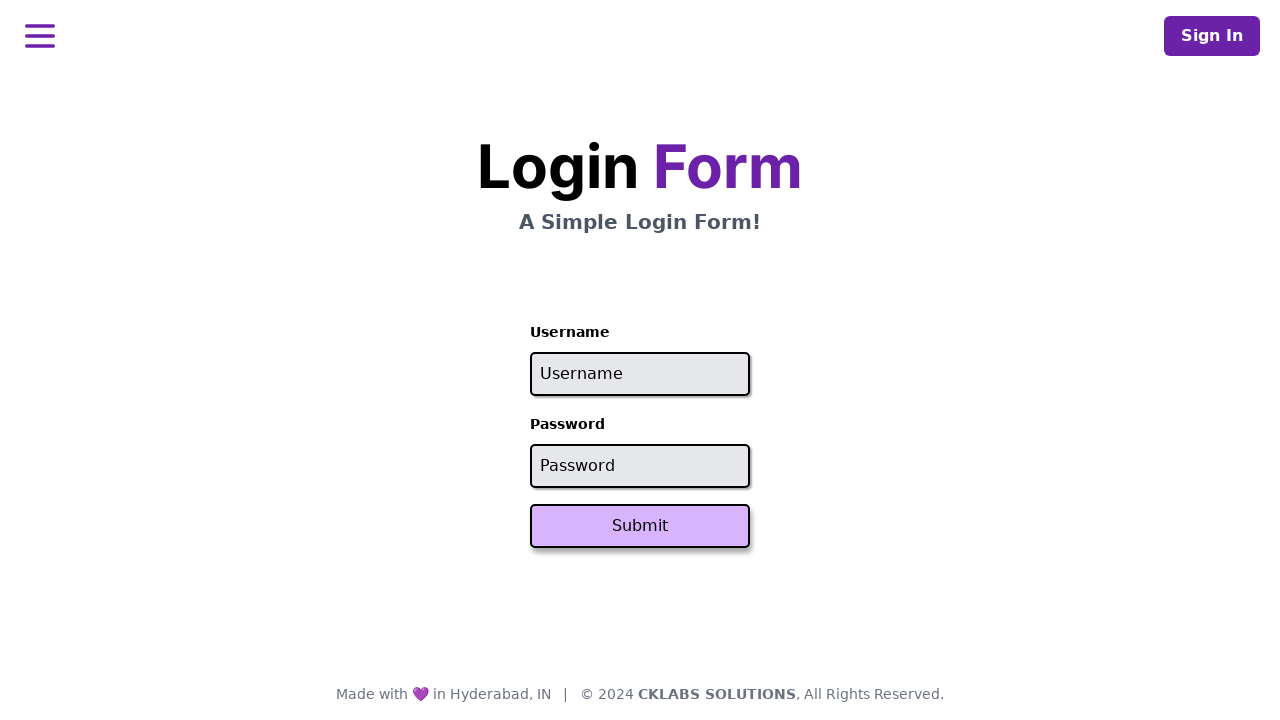

Submit button became visible and clickable
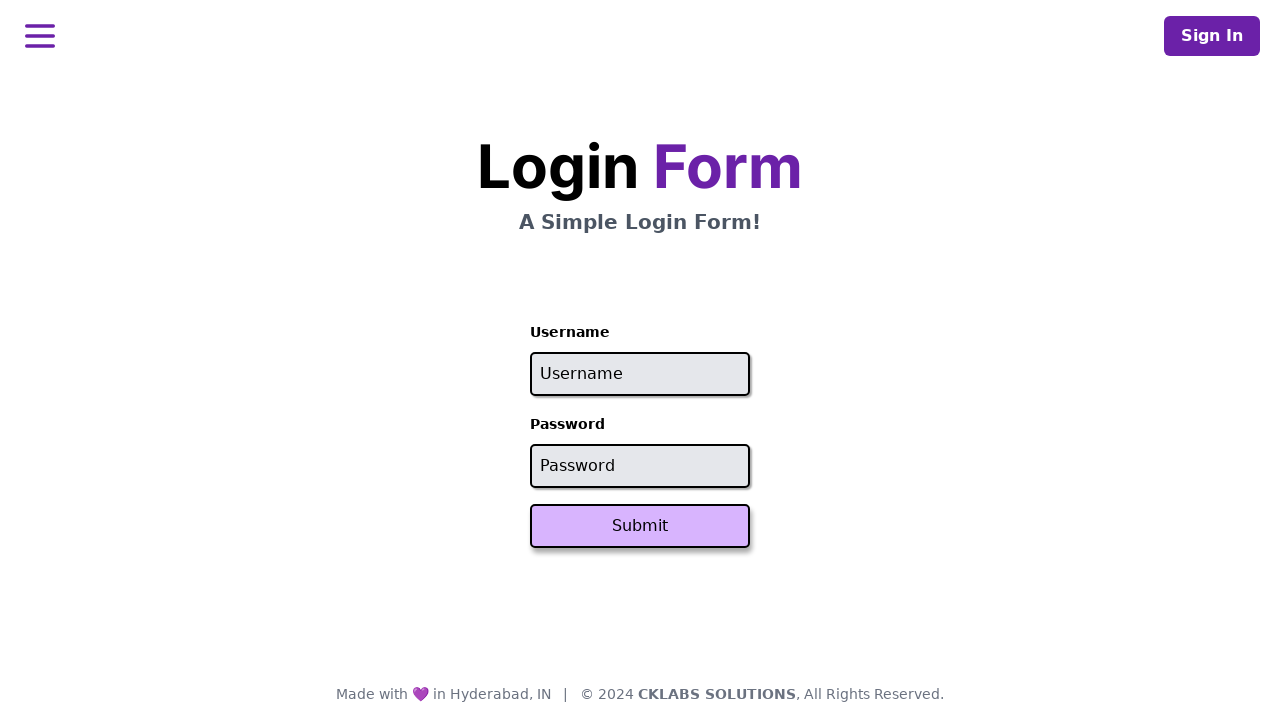

Cleared username field on #username
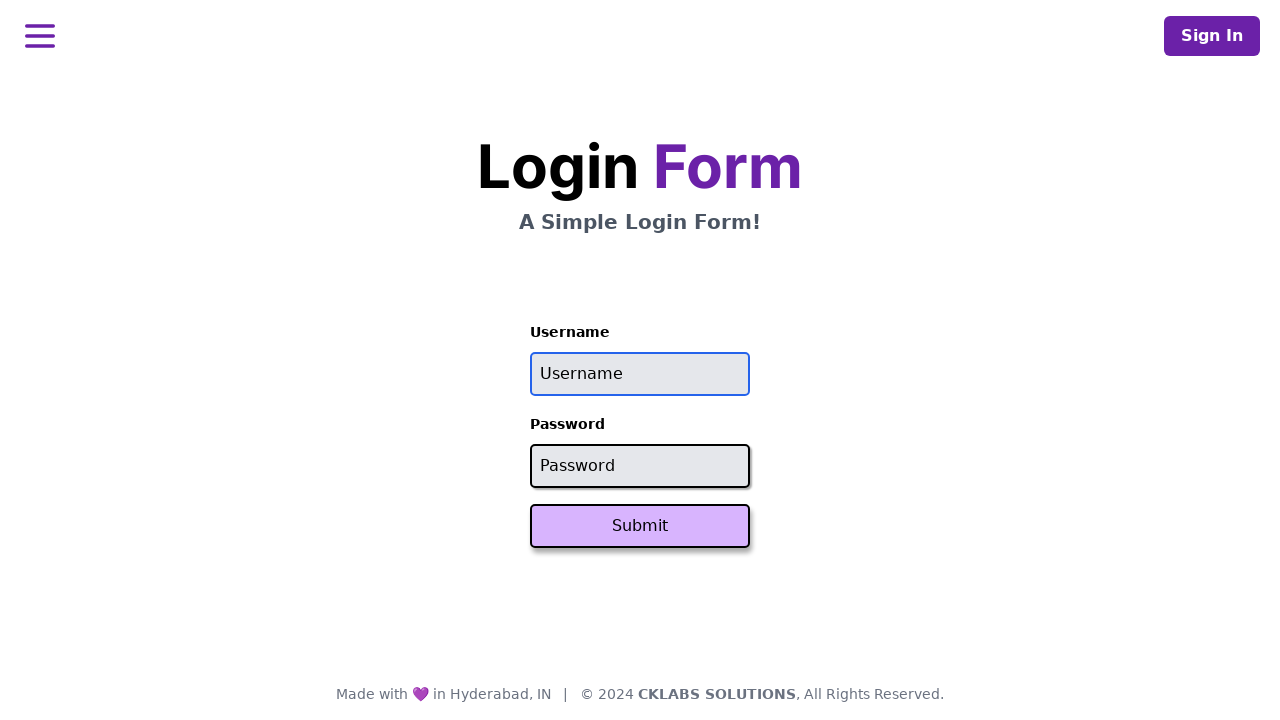

Filled username field with 'wrongUser' on #username
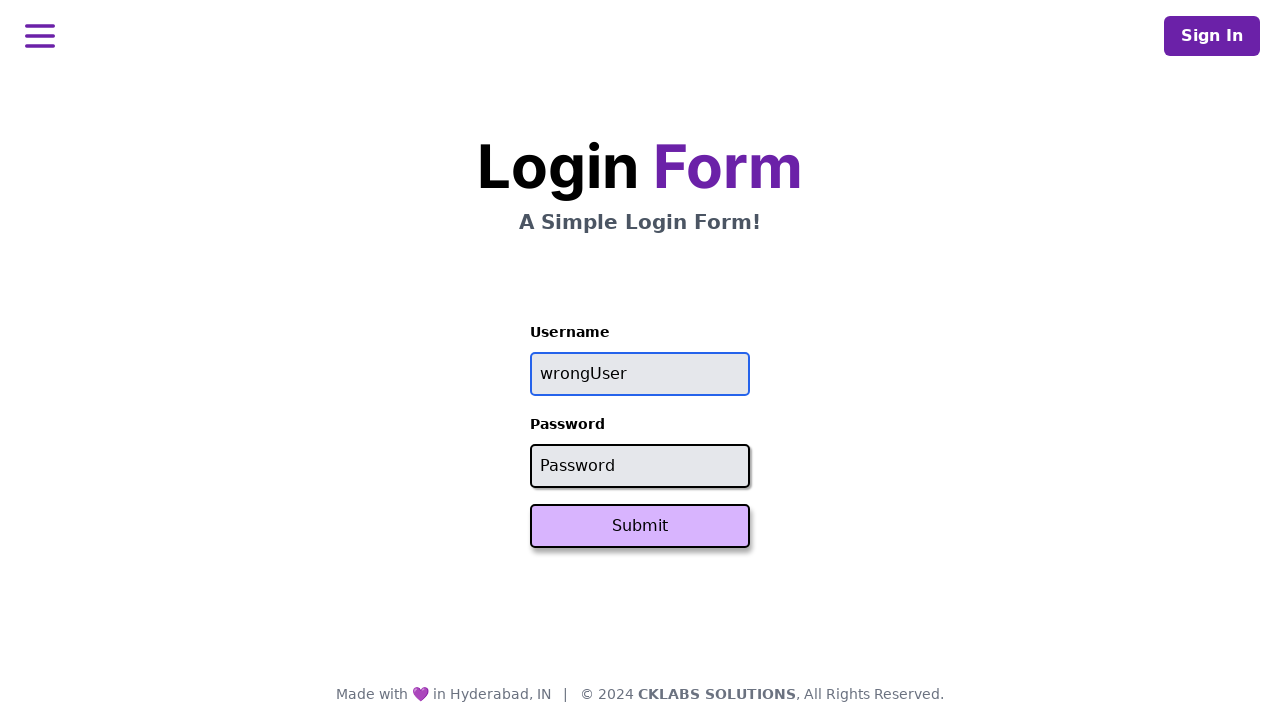

Cleared password field on #password
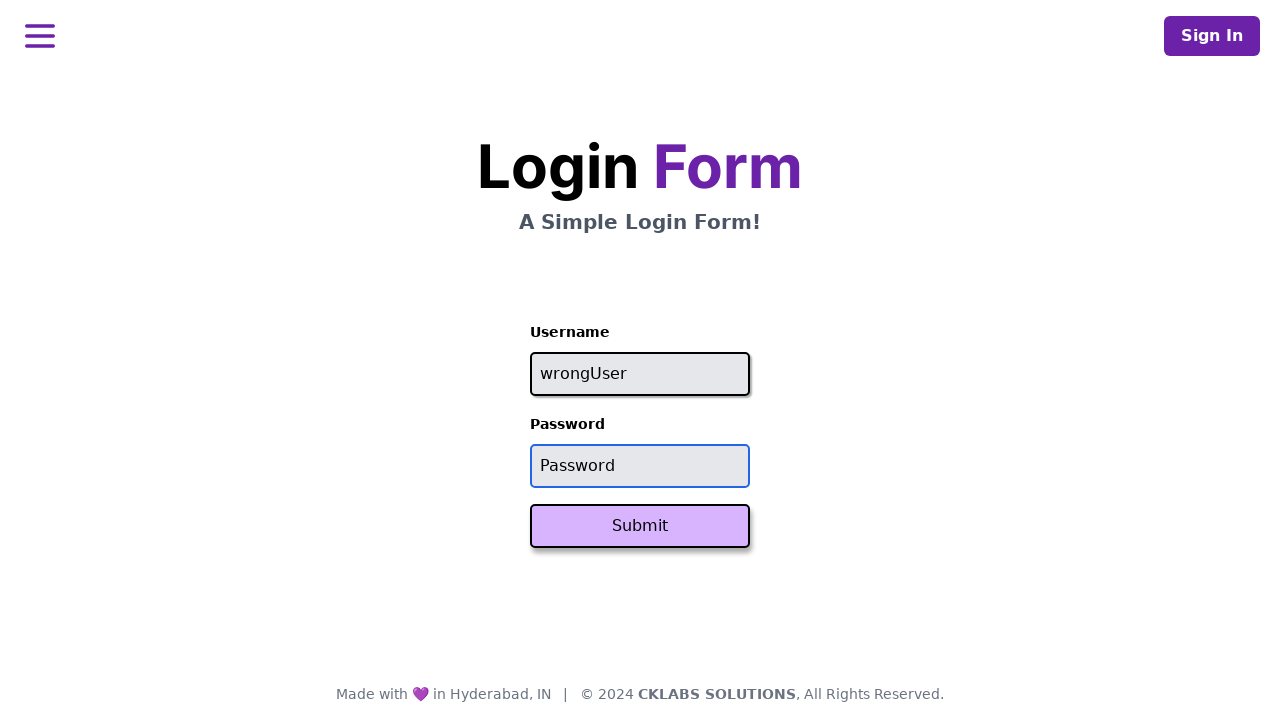

Filled password field with 'password' on #password
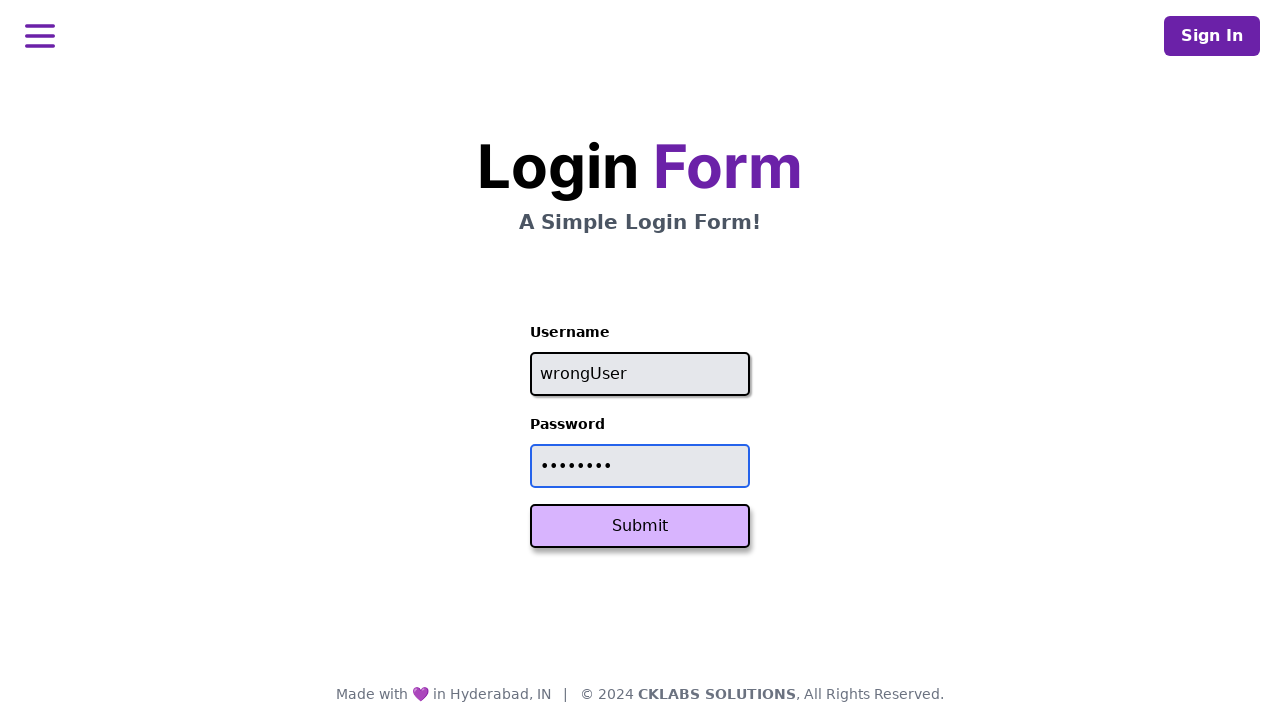

Clicked Submit button to attempt login at (640, 526) on xpath=//button[text()='Submit']
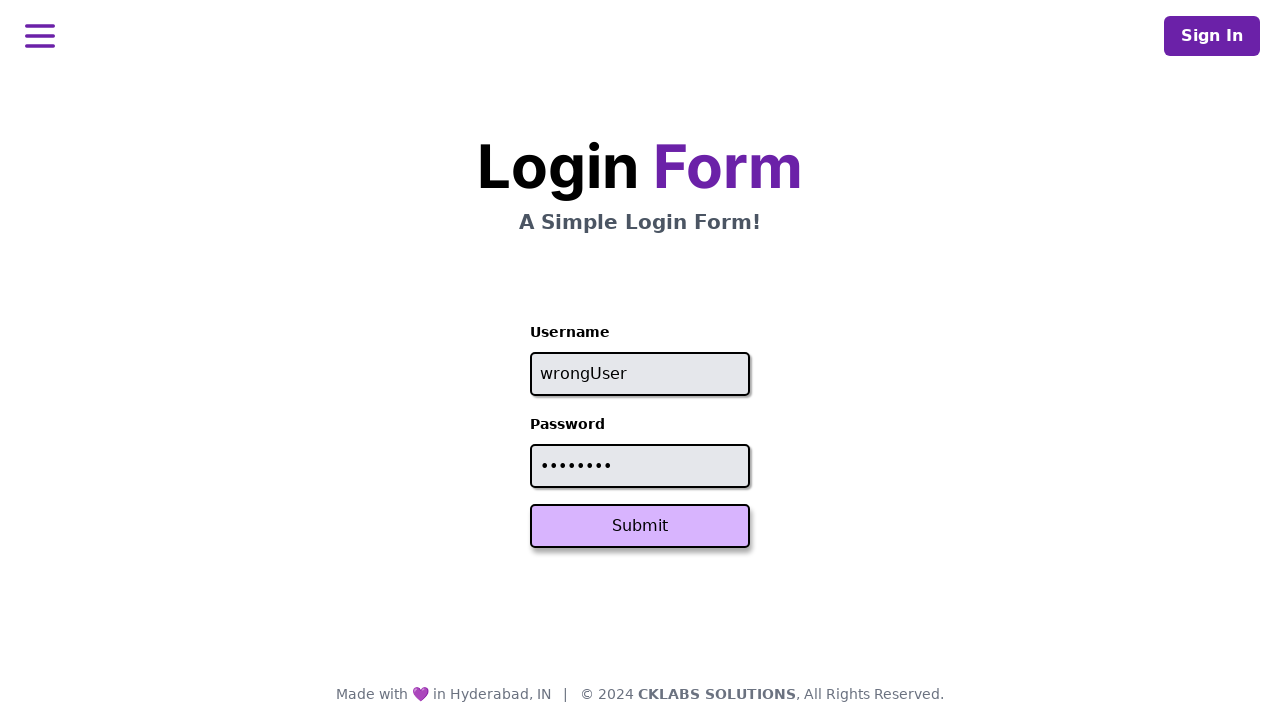

Extracted error message: 'Invalid credentials'
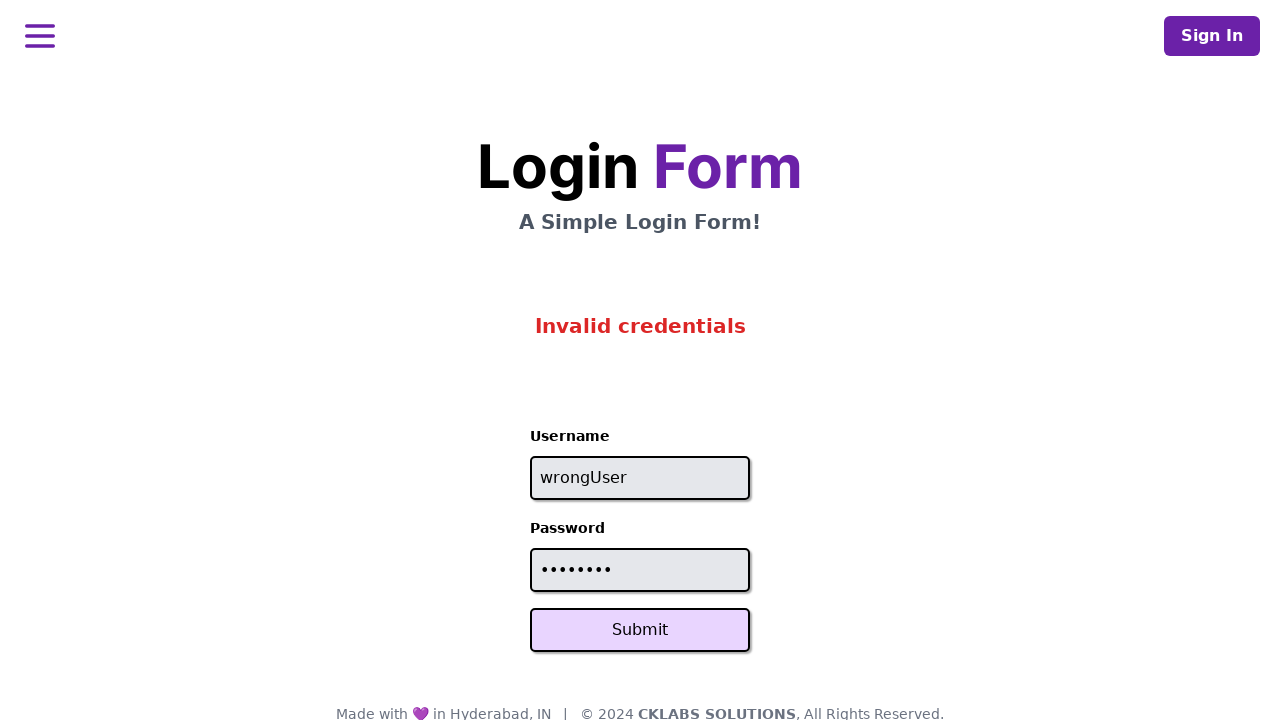

Verified error message matches expected: 'Invalid credentials'
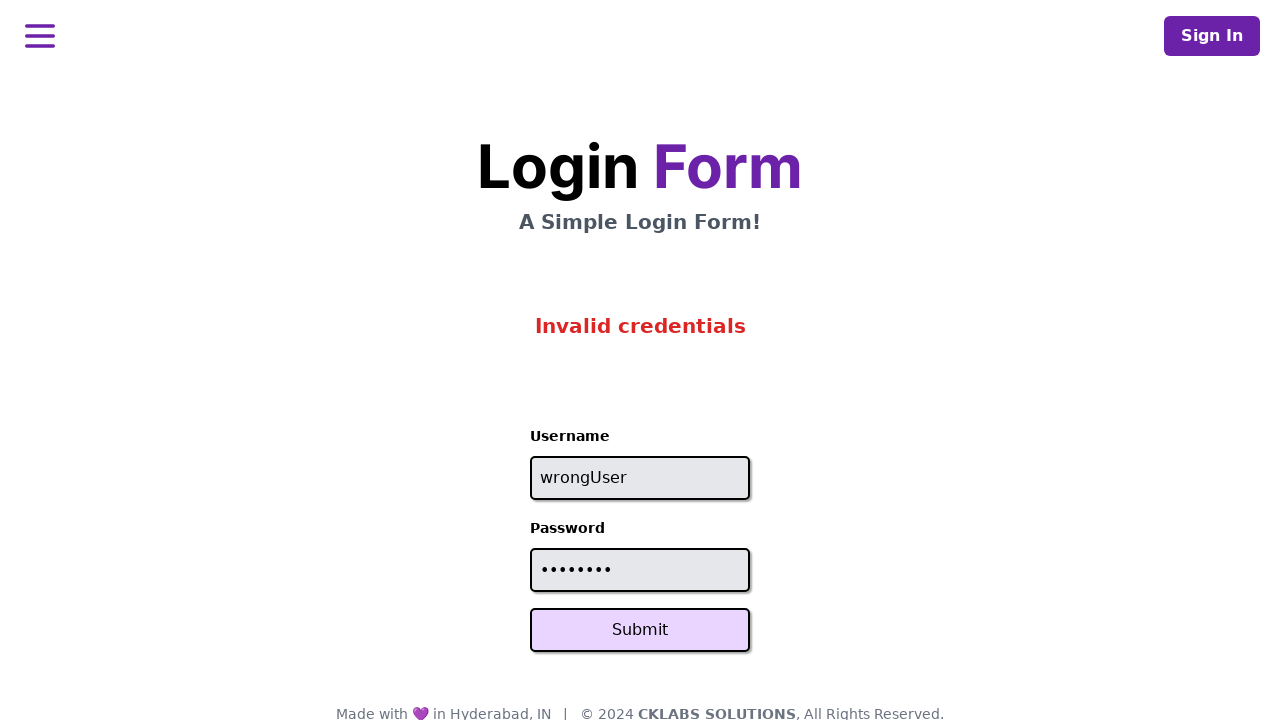

Reloaded page to reset login form
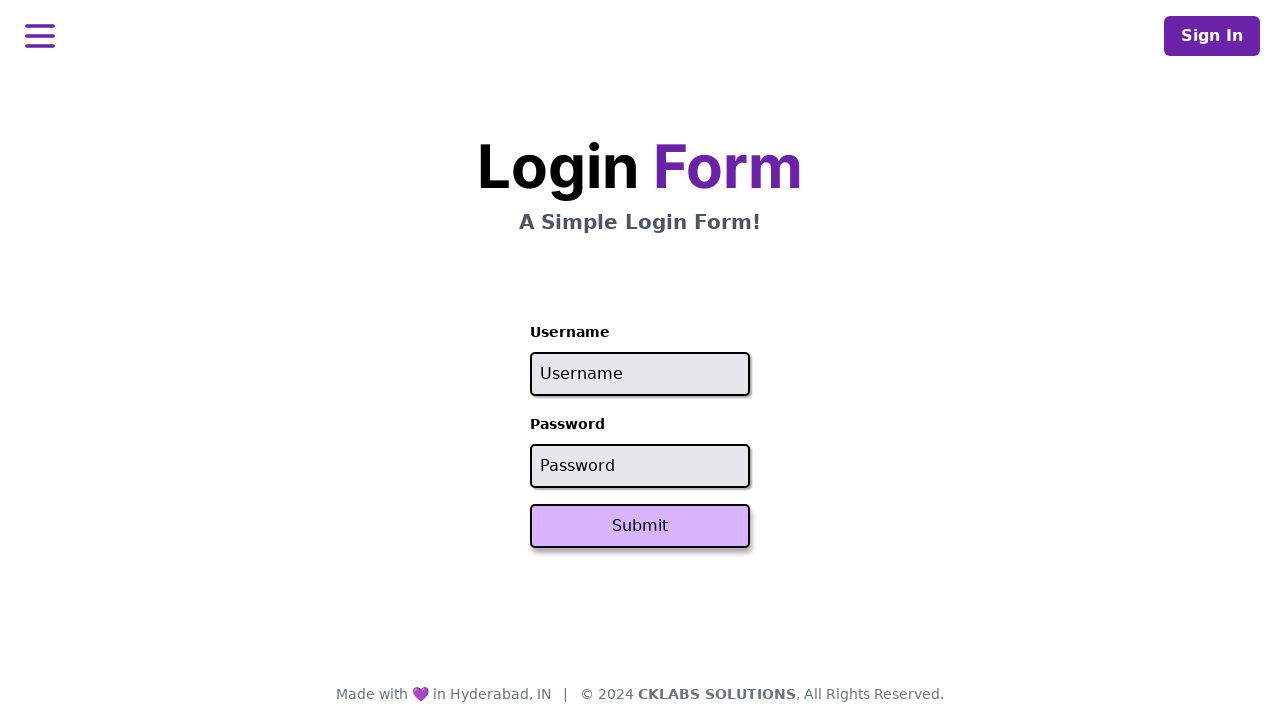

Submit button became visible and clickable
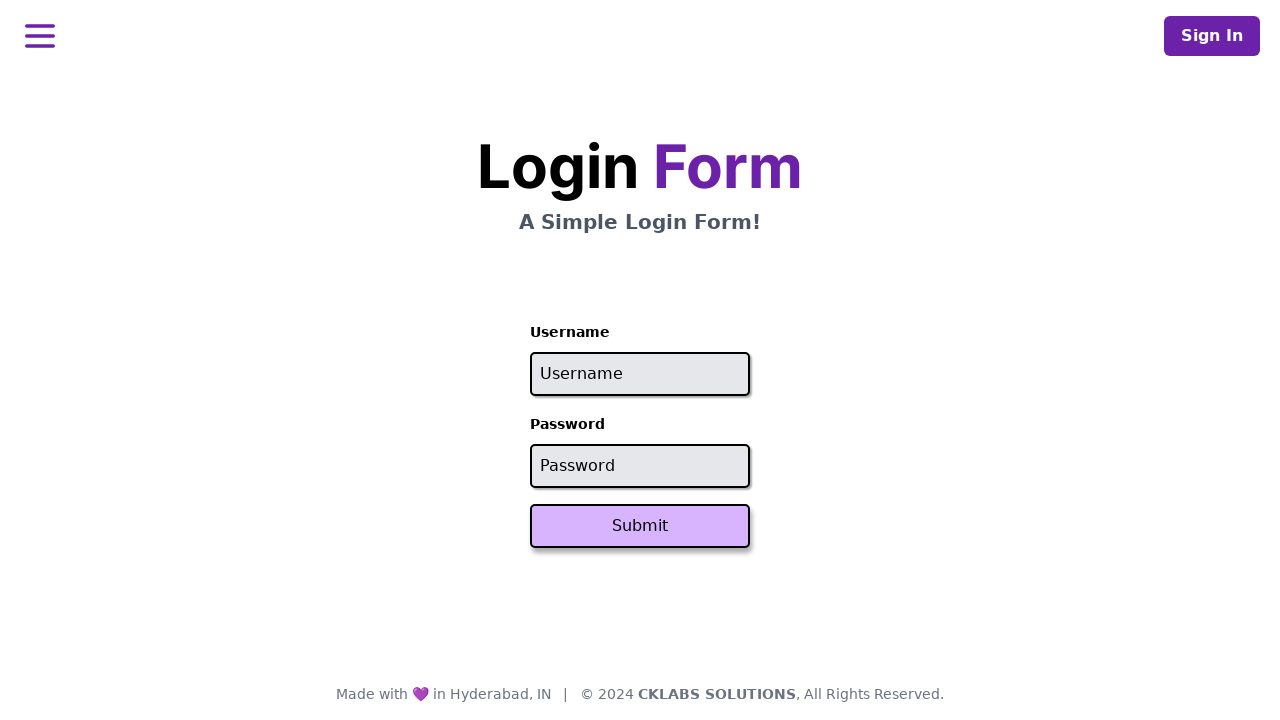

Cleared username field on #username
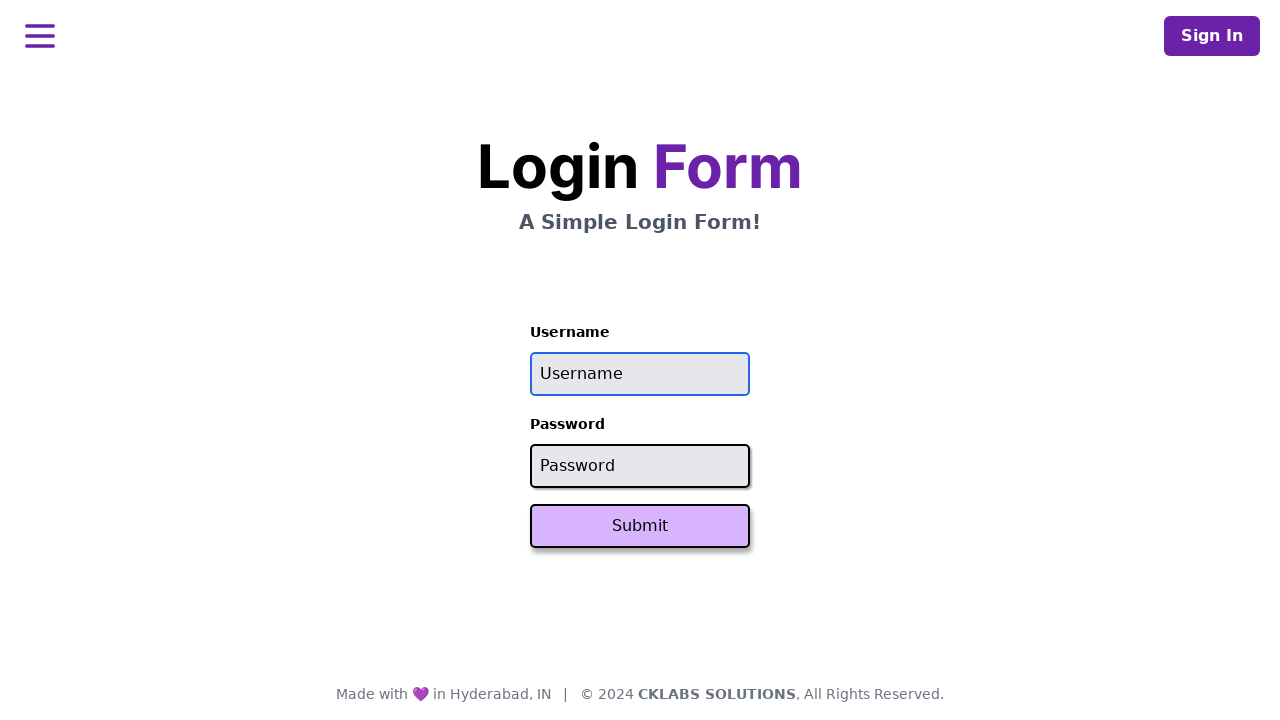

Filled username field with 'wrongUser' on #username
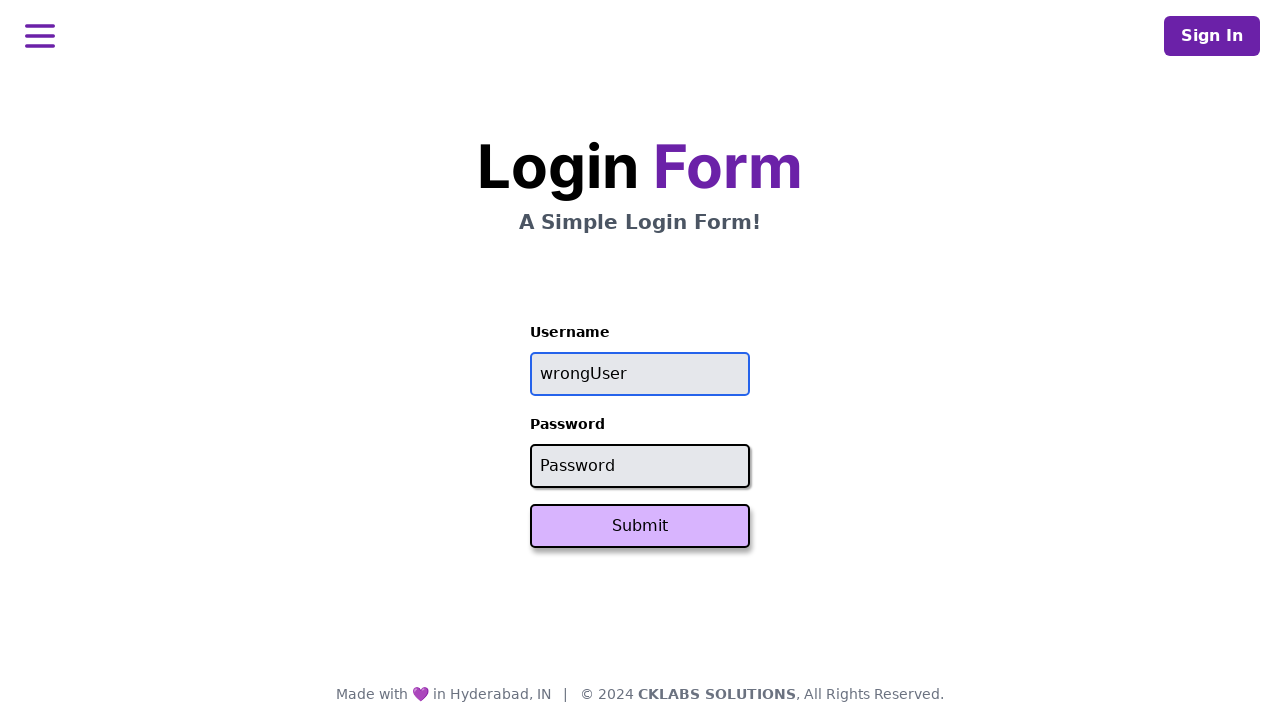

Cleared password field on #password
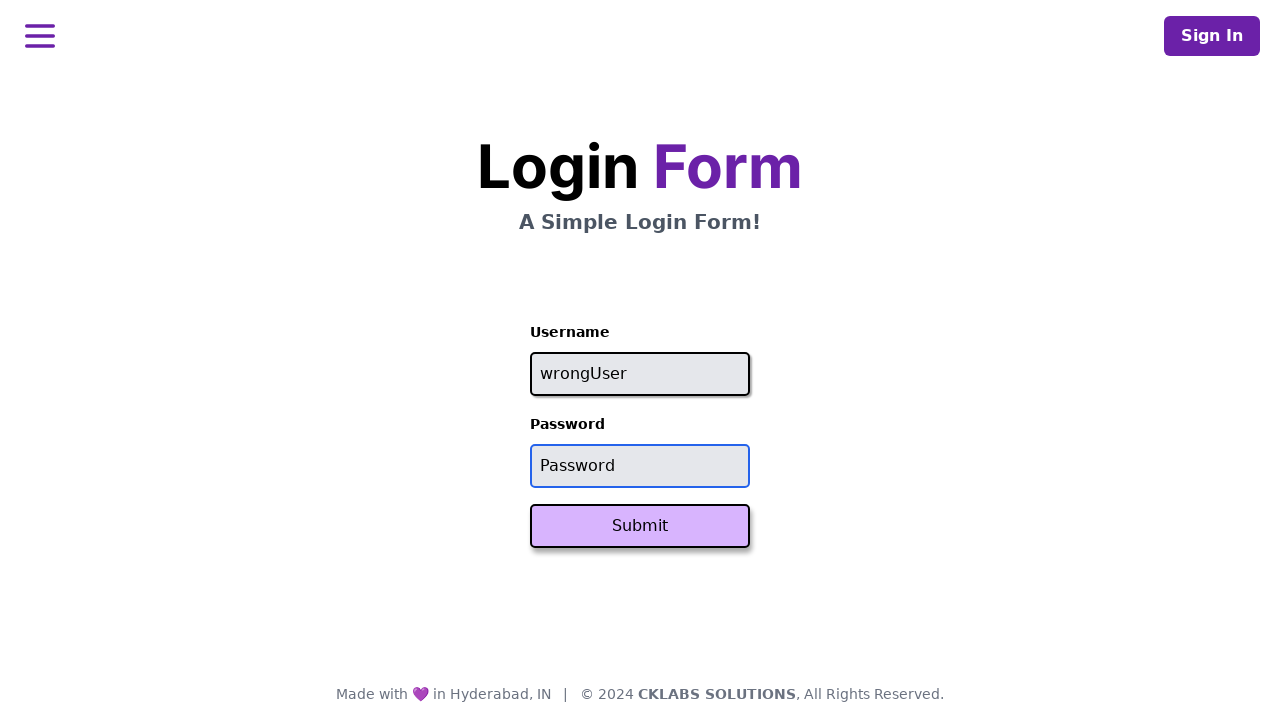

Filled password field with 'wrongPassword' on #password
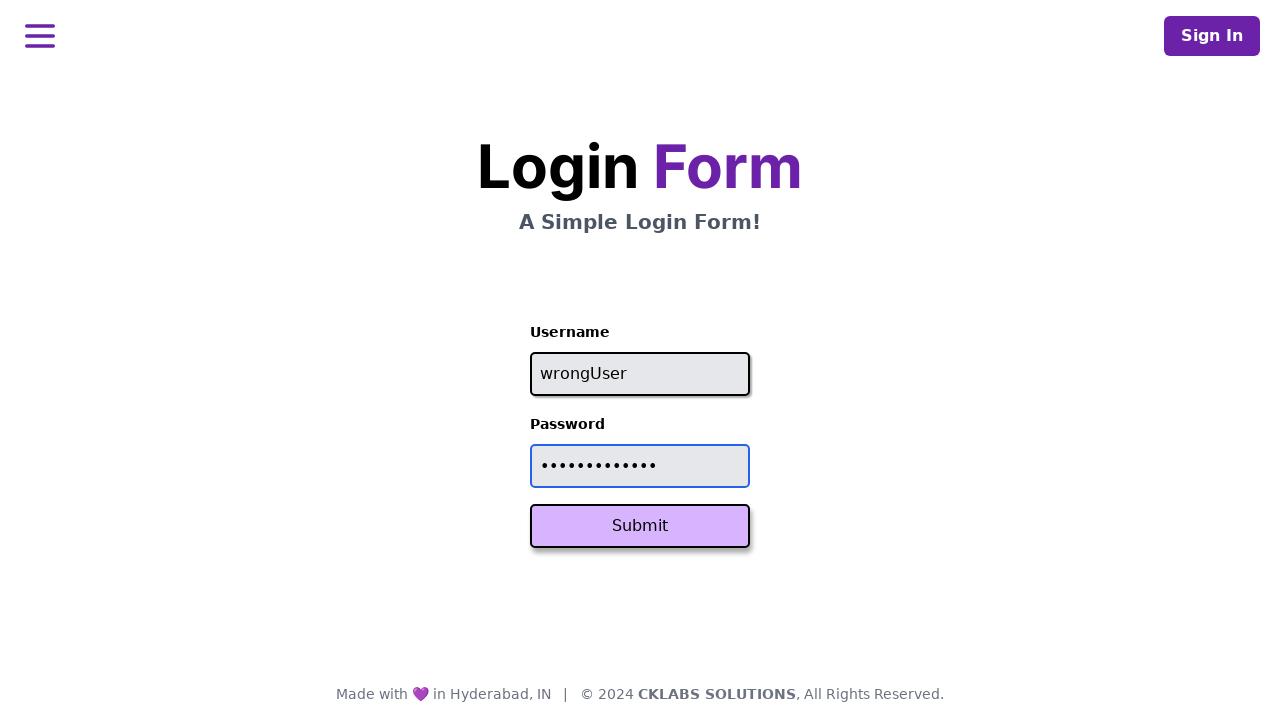

Clicked Submit button to attempt login at (640, 526) on xpath=//button[text()='Submit']
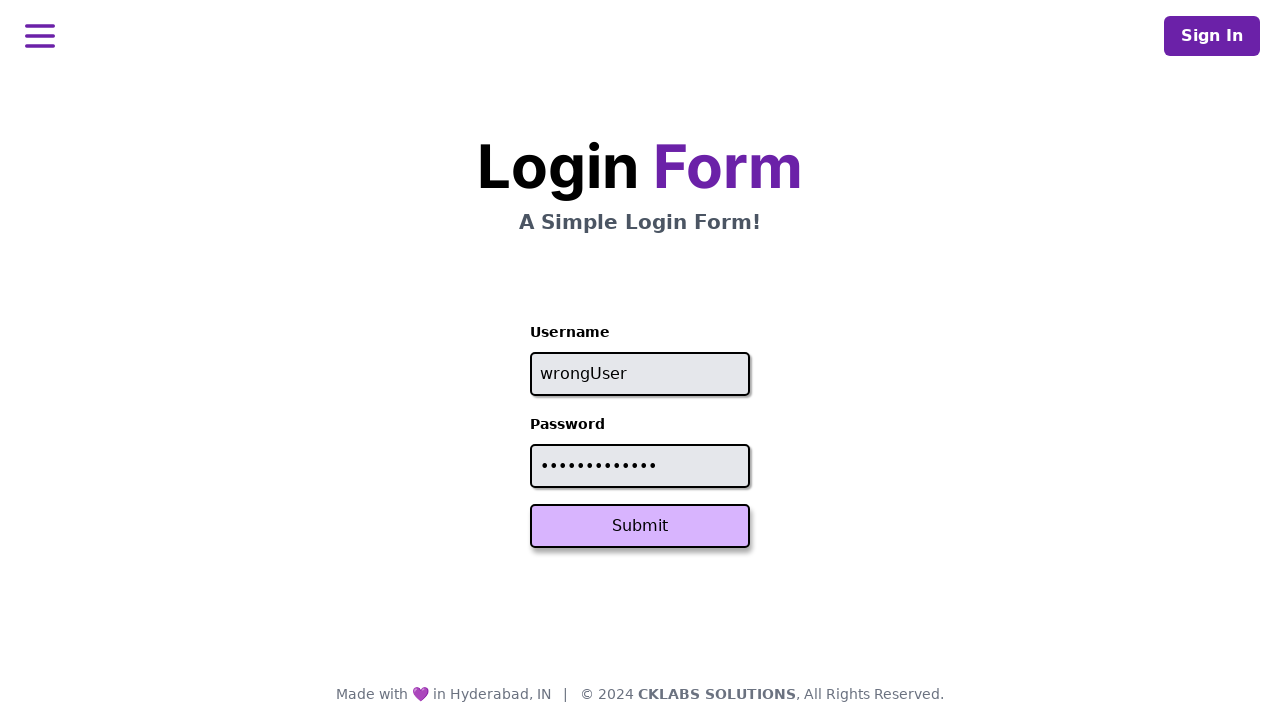

Extracted error message: 'Invalid credentials'
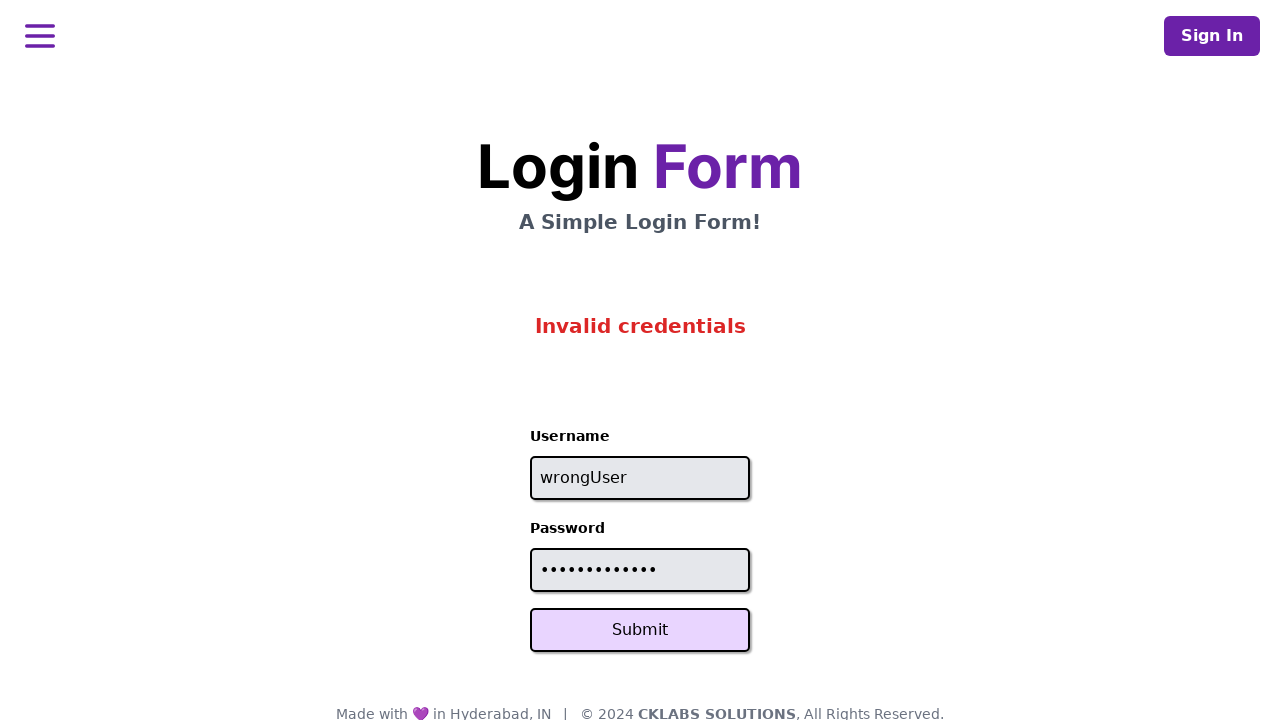

Verified error message matches expected: 'Invalid credentials'
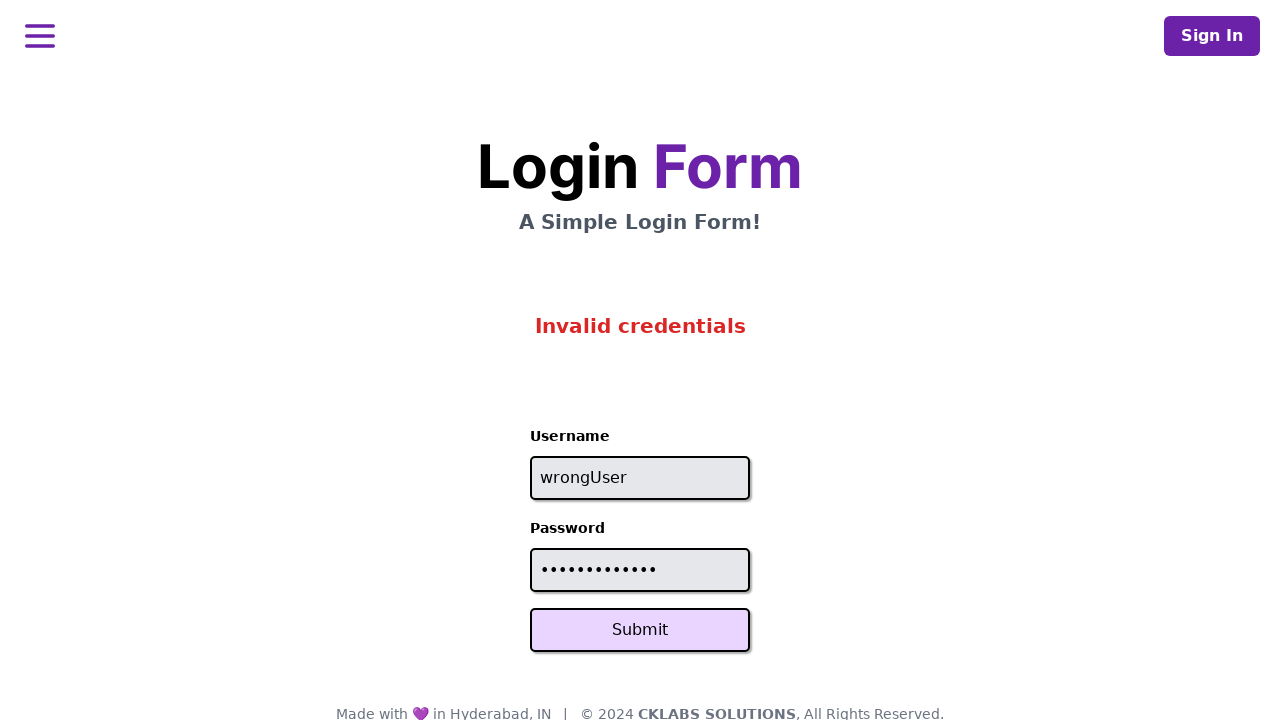

Reloaded page to reset login form
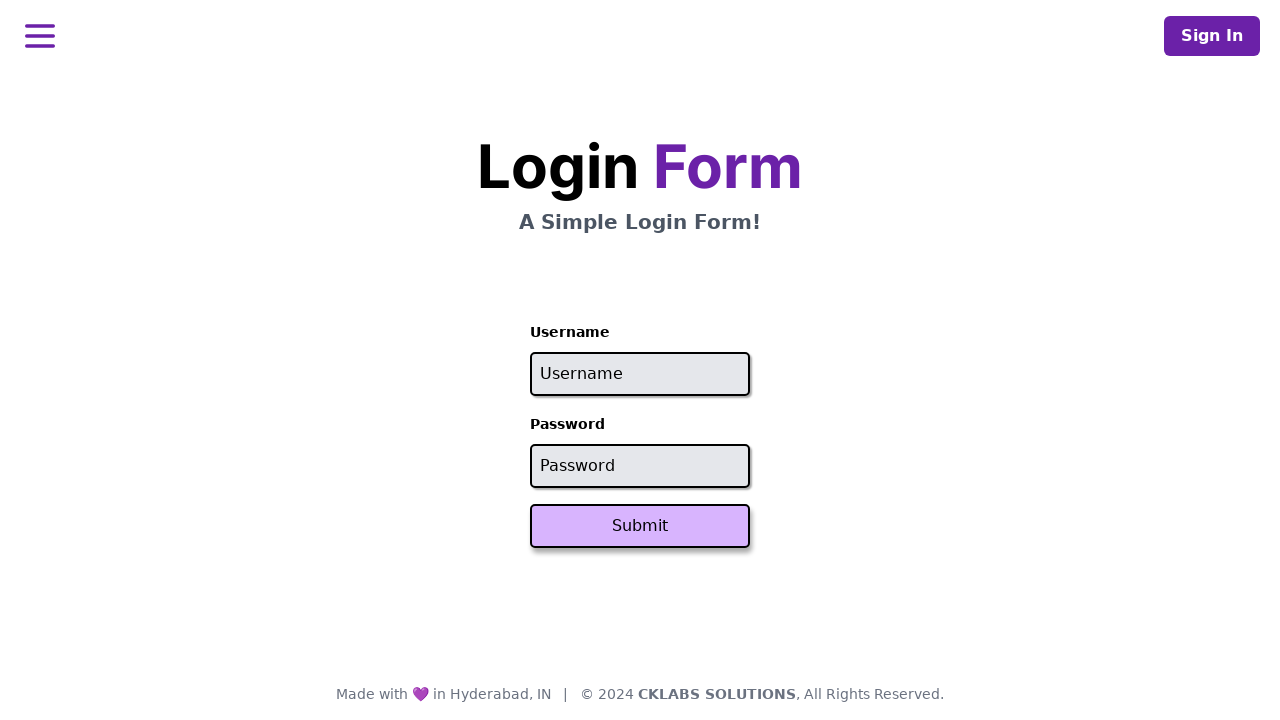

Submit button became visible and clickable
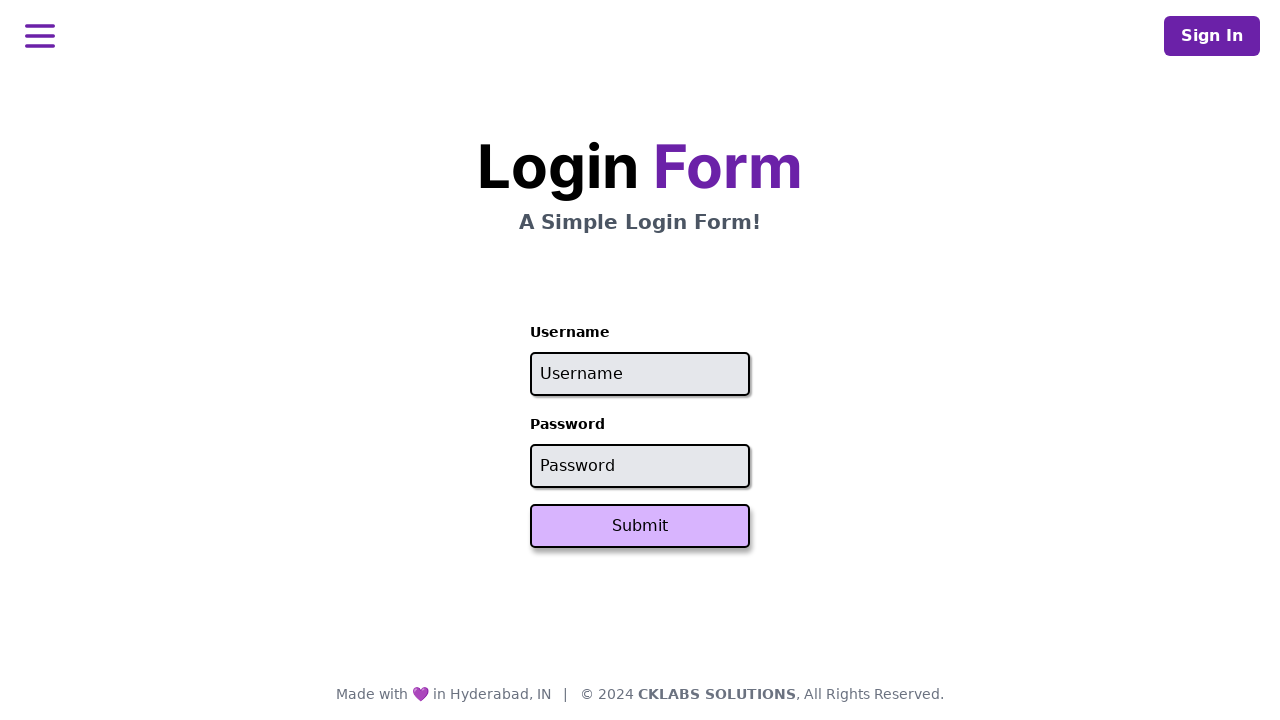

Cleared username field on #username
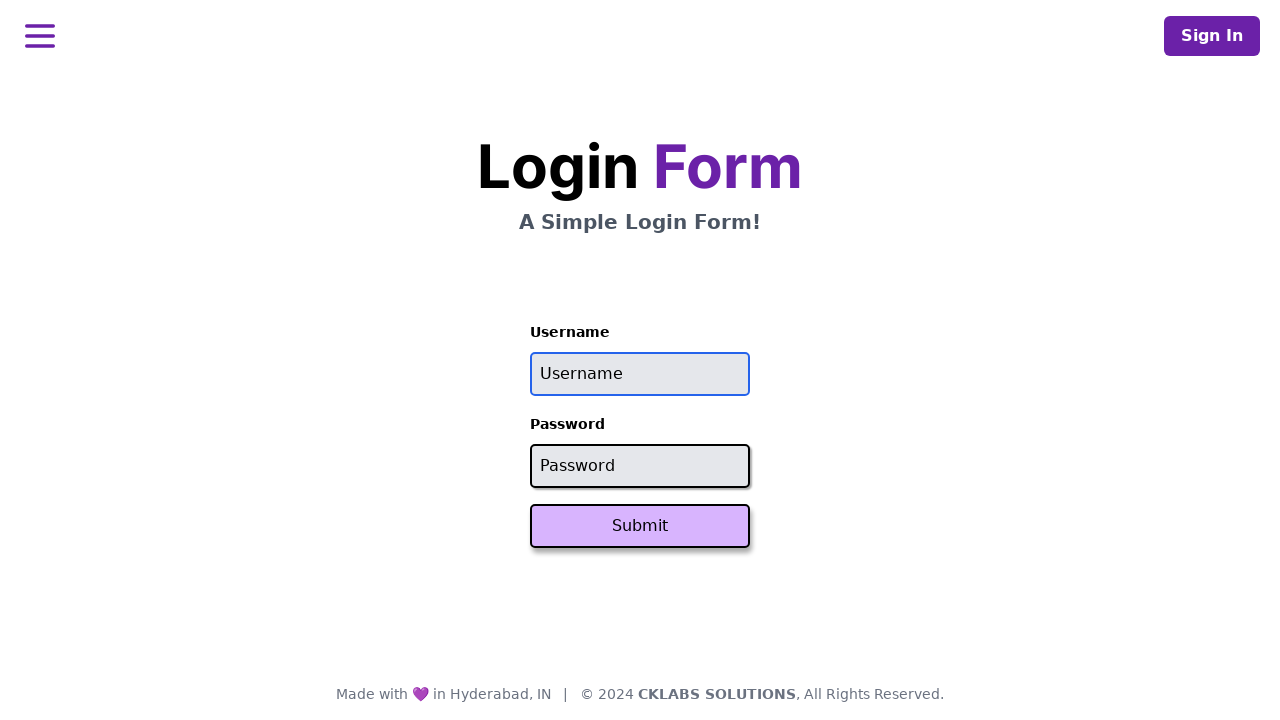

Filled username field with '      ' on #username
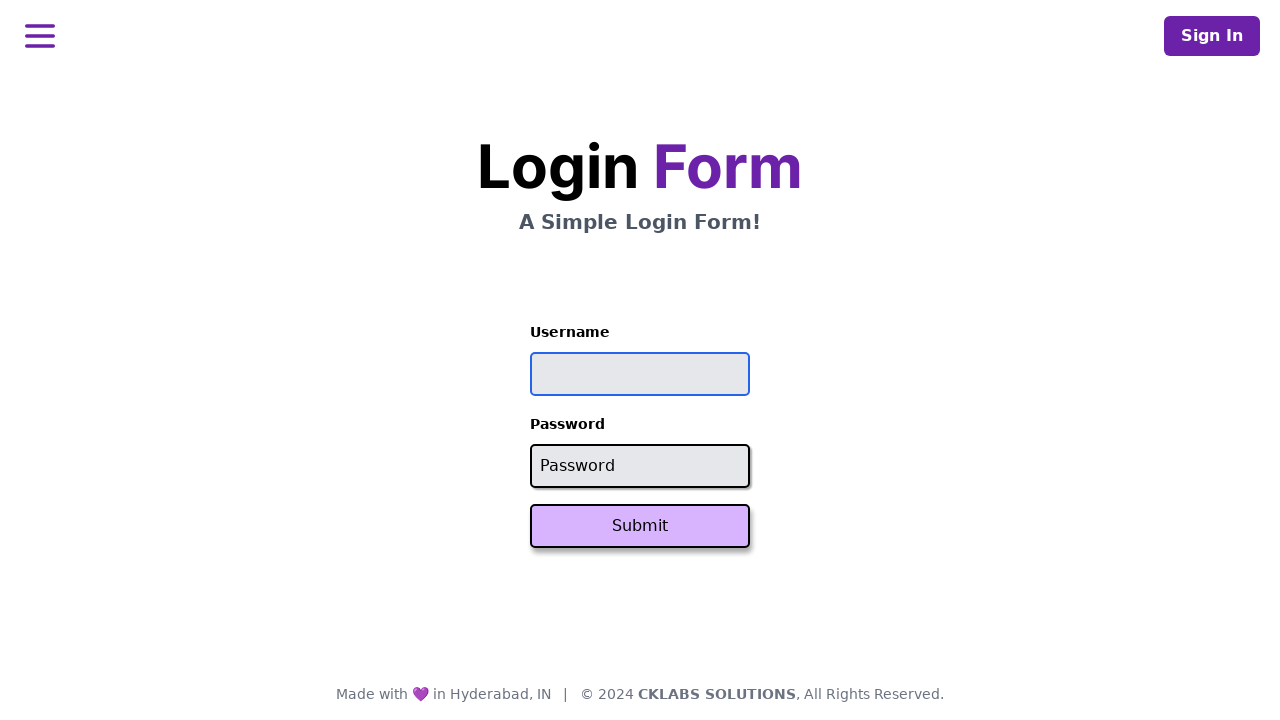

Cleared password field on #password
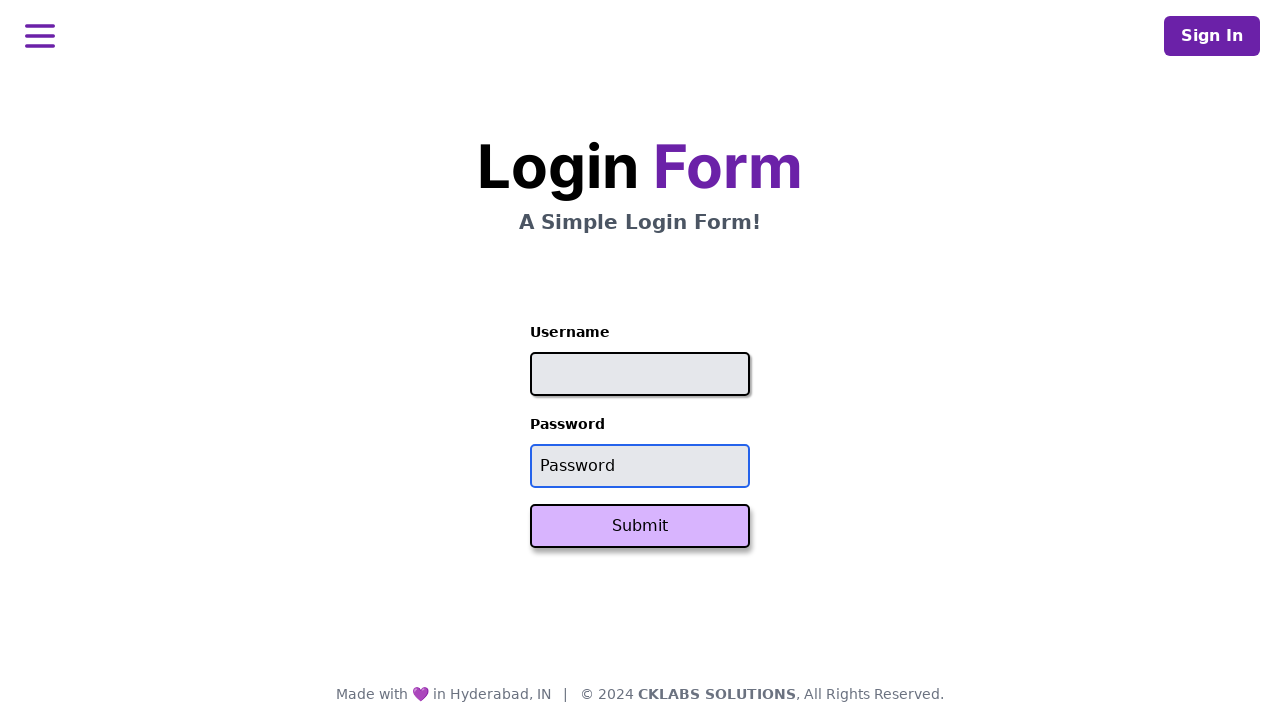

Filled password field with '    ' on #password
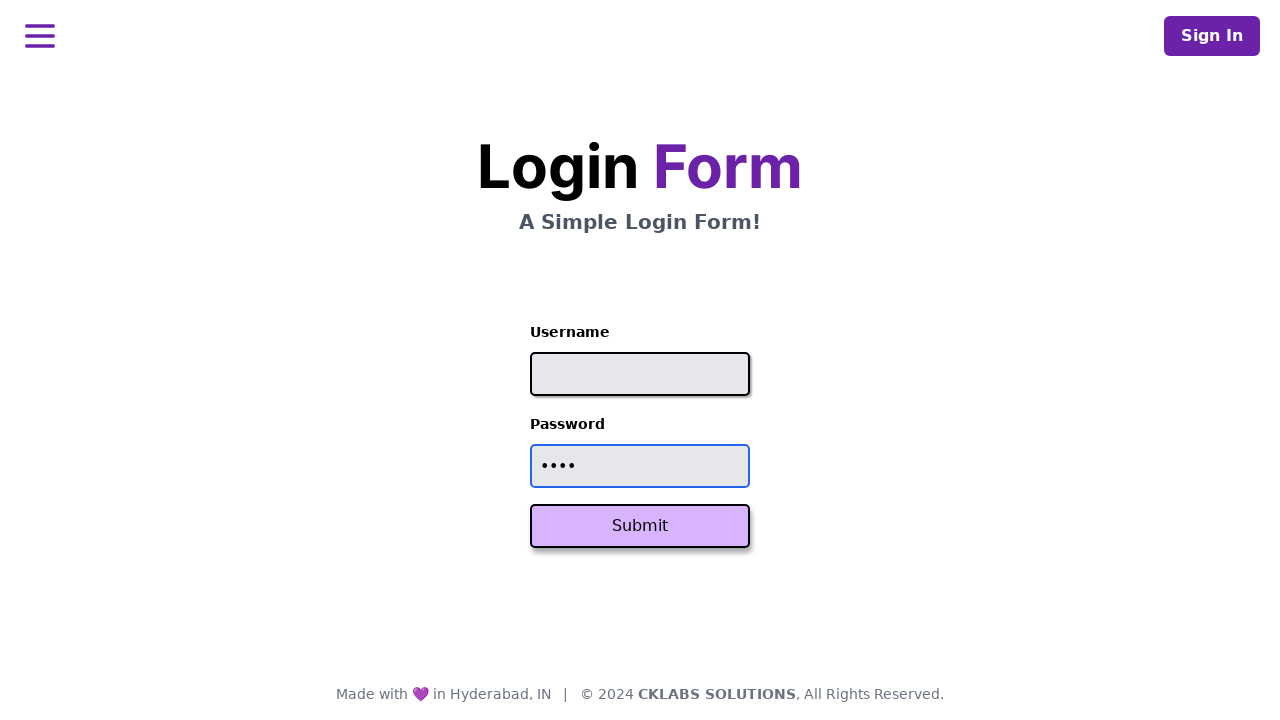

Clicked Submit button to attempt login at (640, 526) on xpath=//button[text()='Submit']
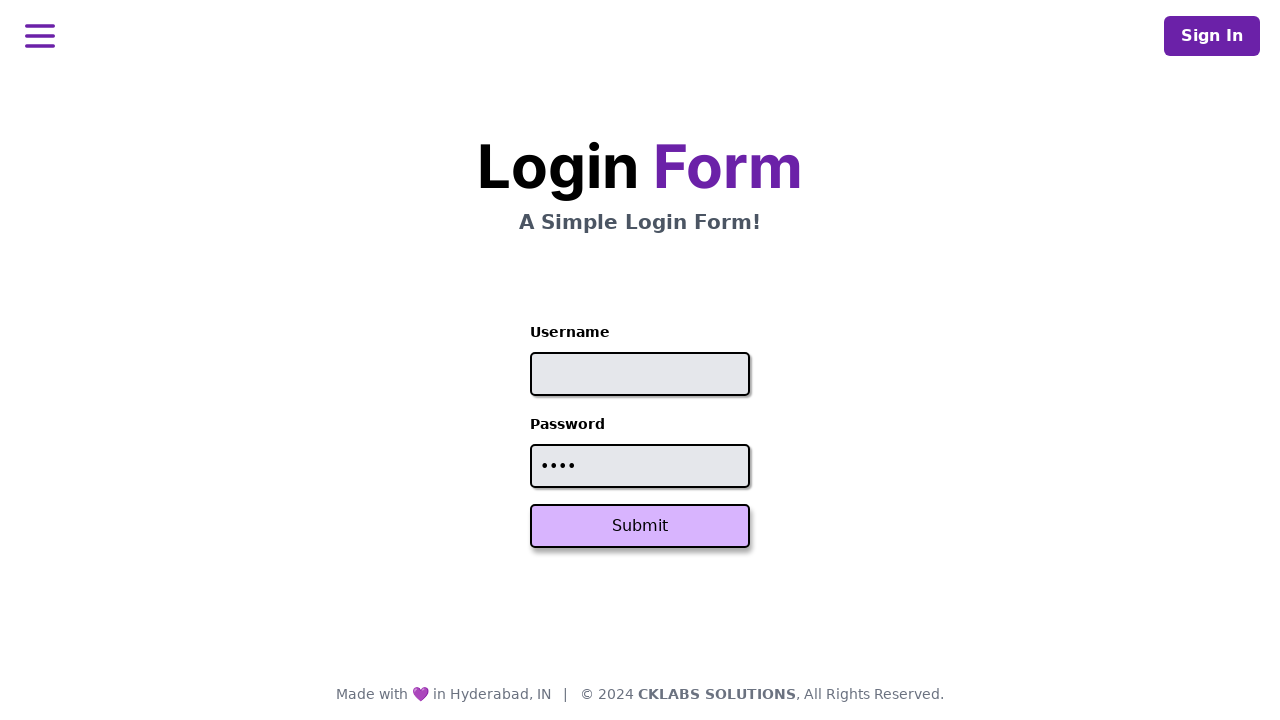

Extracted error message: 'Invalid credentials'
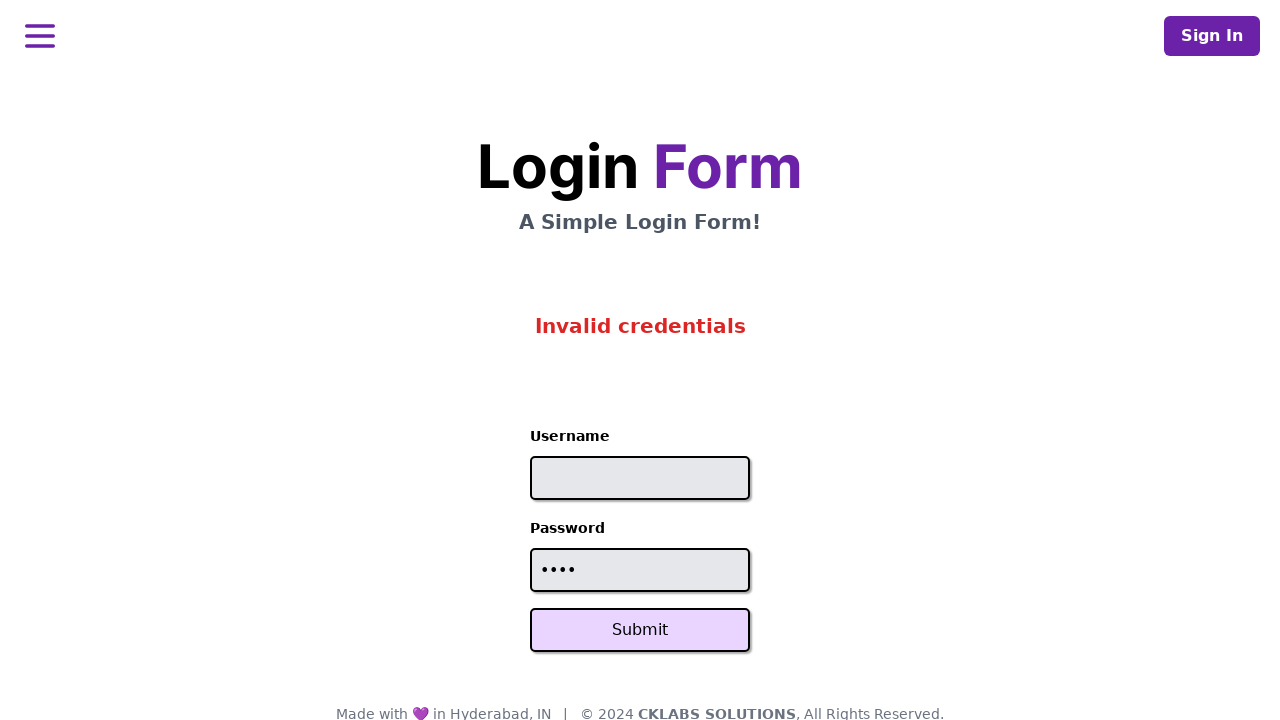

Verified error message matches expected: 'Invalid credentials'
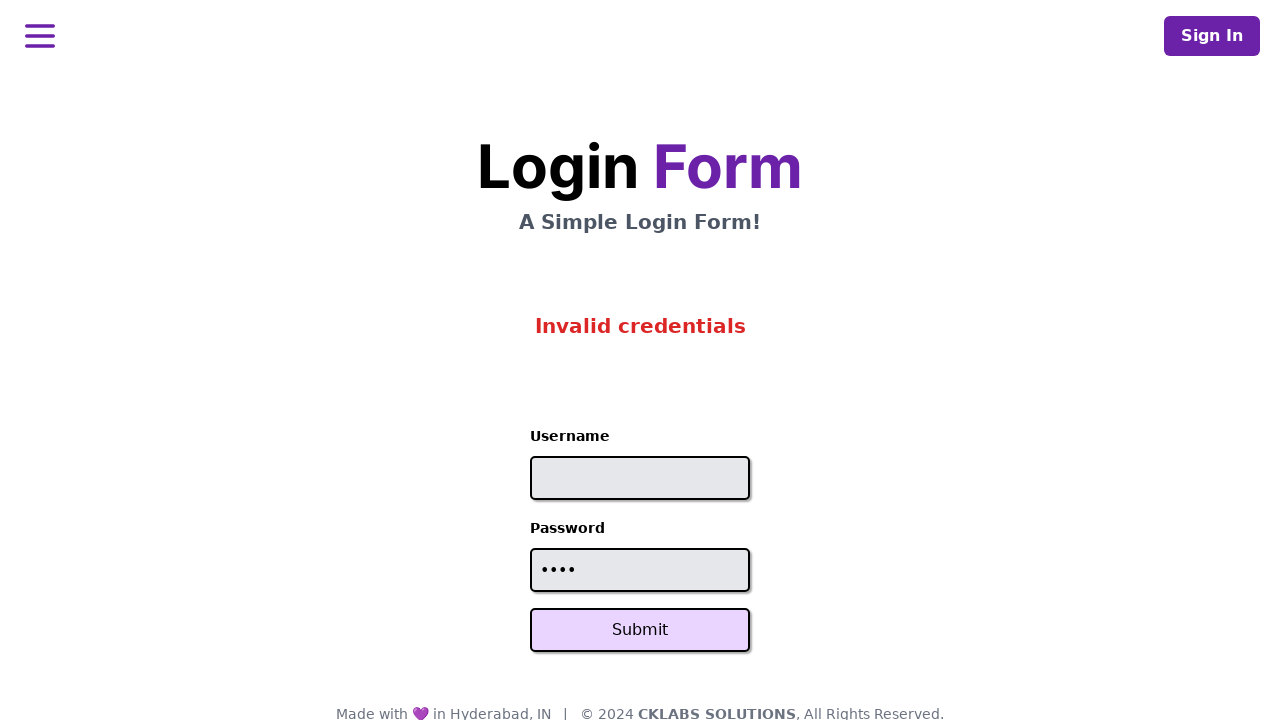

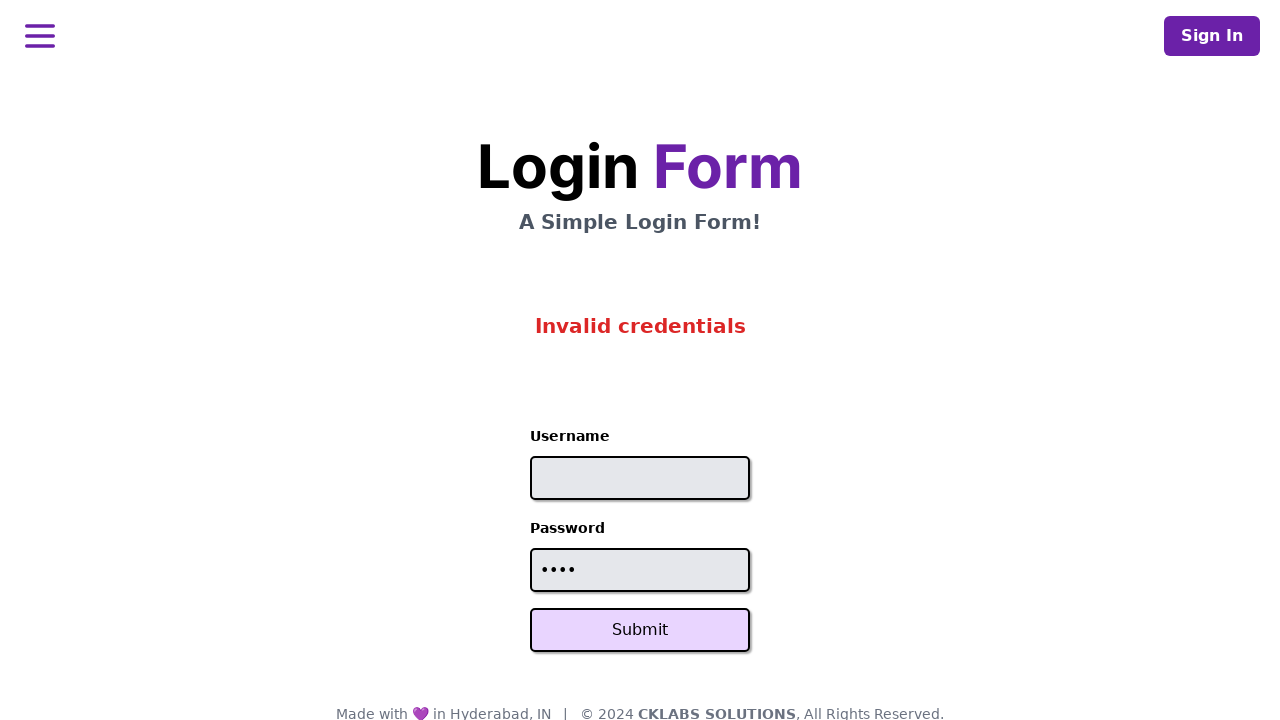